Tests dismissing a JavaScript confirm dialog by clicking a button that triggers a confirm dialog and dismissing it

Starting URL: https://automationfc.github.io/basic-form/index.html

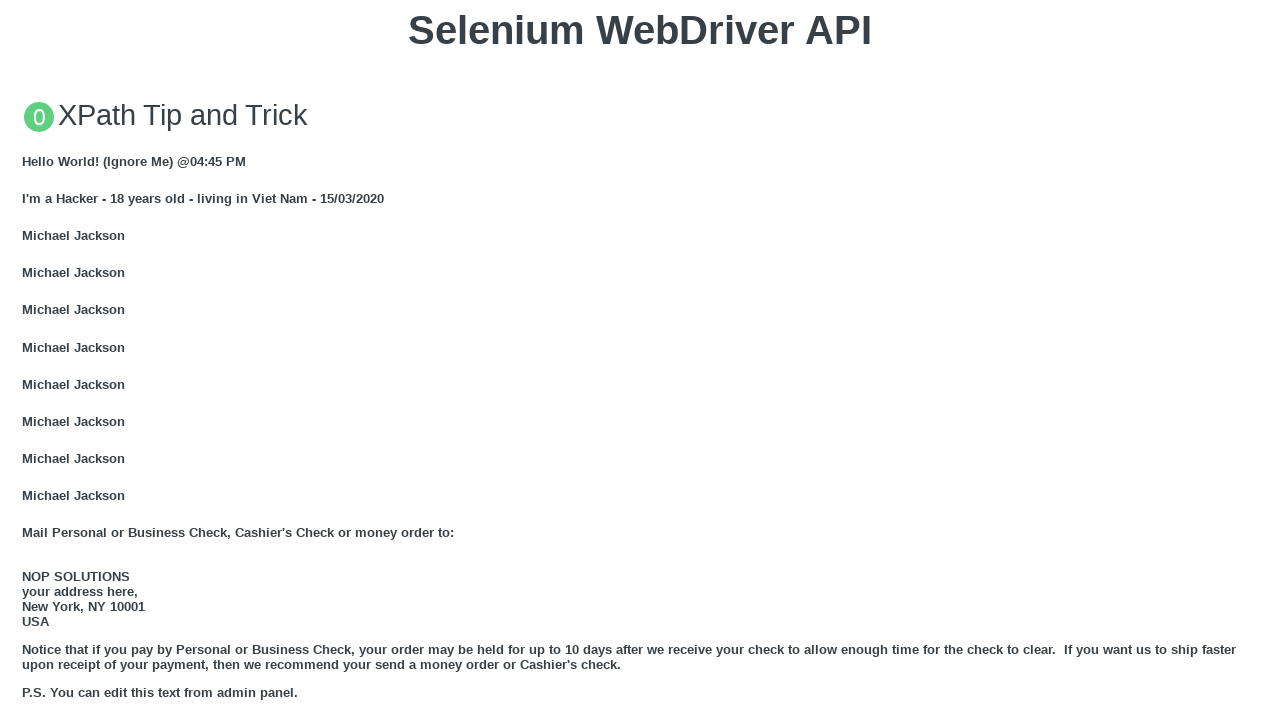

Set up dialog handler to dismiss confirm dialogs
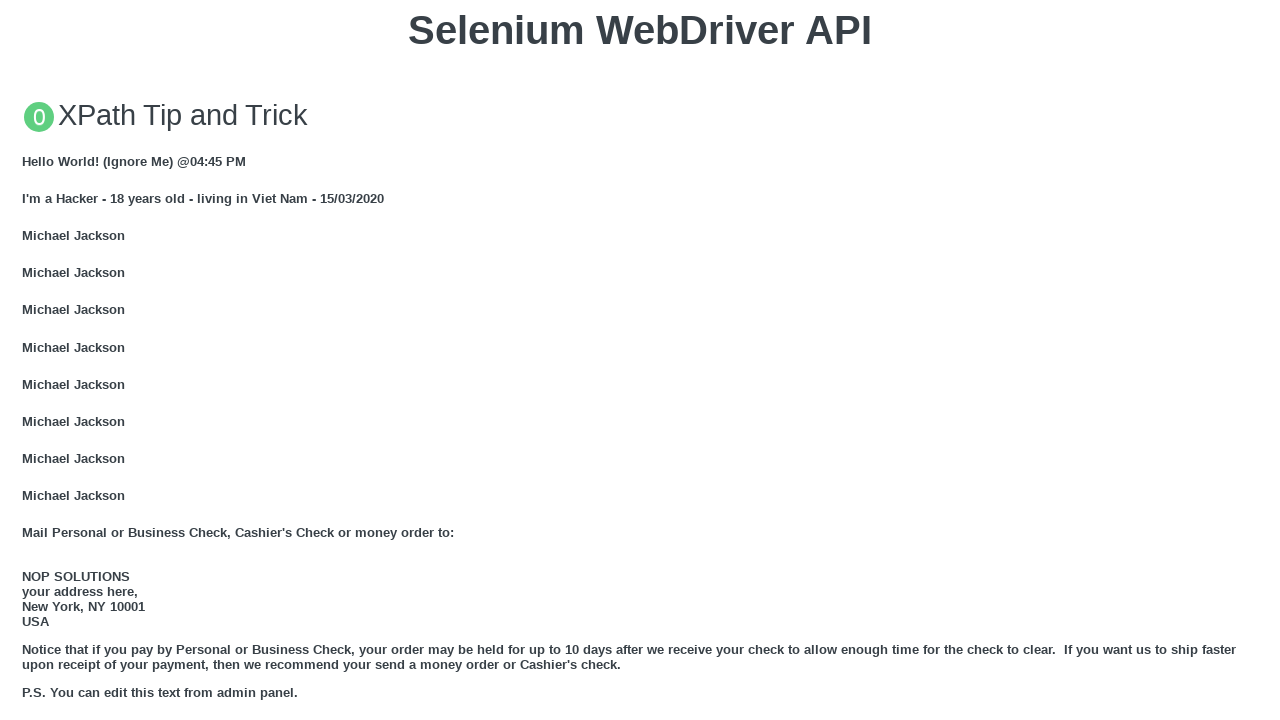

Clicked 'Click for JS Confirm' button to trigger JavaScript confirm dialog at (640, 360) on xpath=//button[text()='Click for JS Confirm']
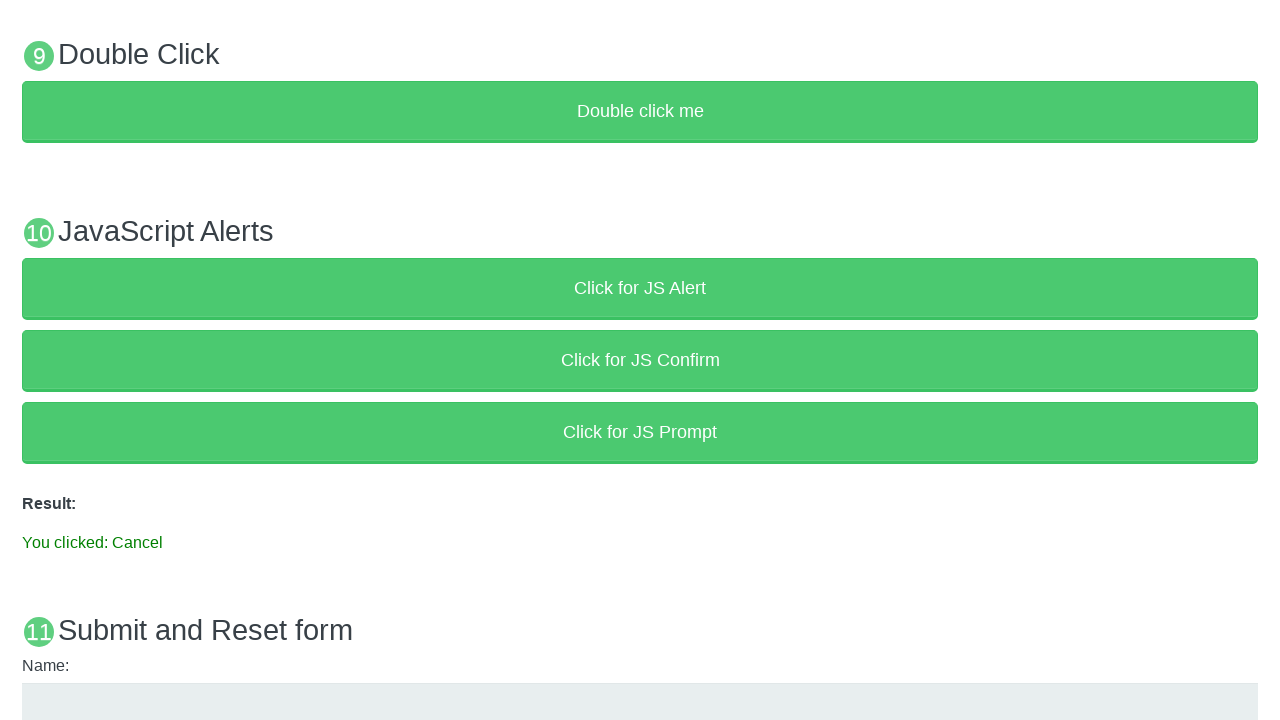

Result element loaded after confirming dialog
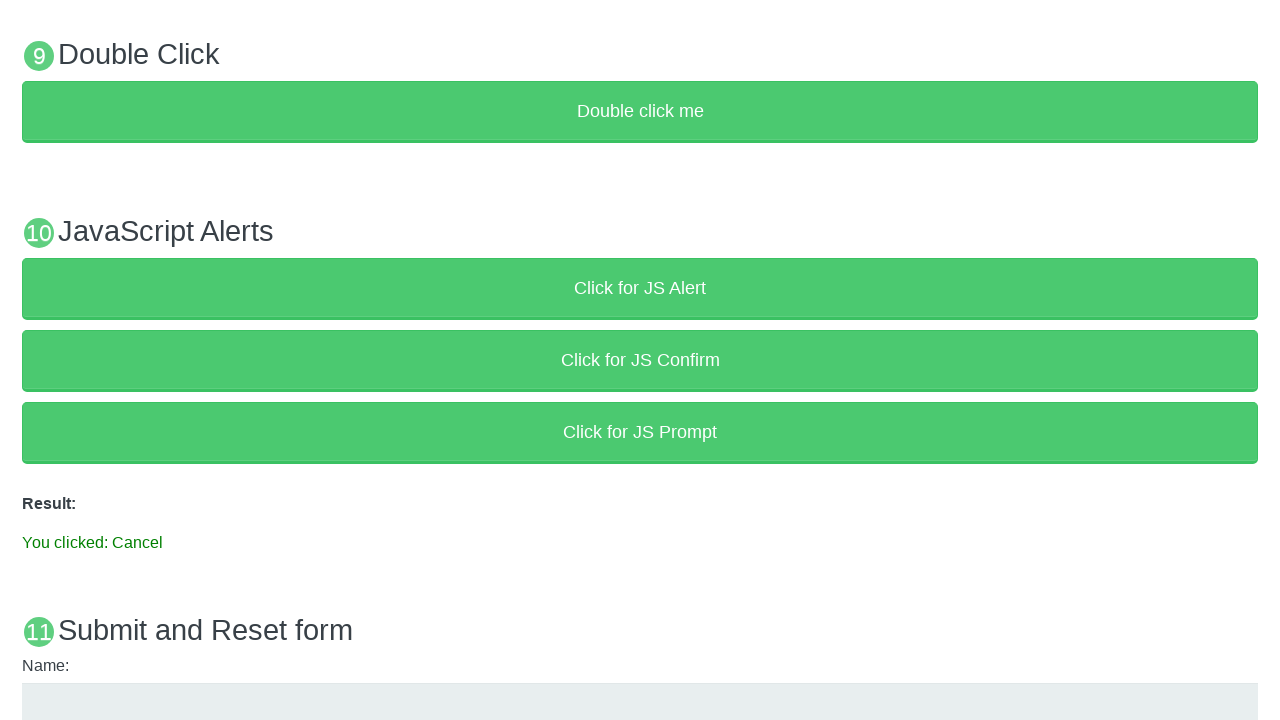

Verified that result text contains 'You clicked: Cancel'
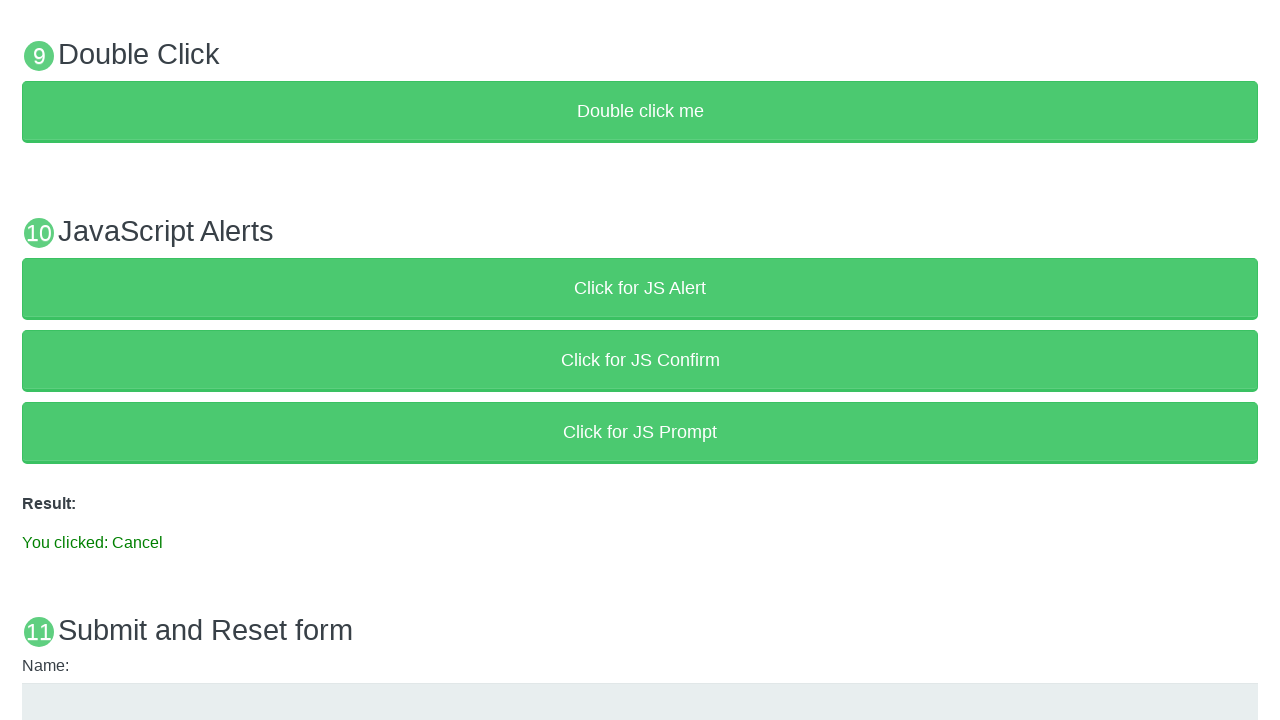

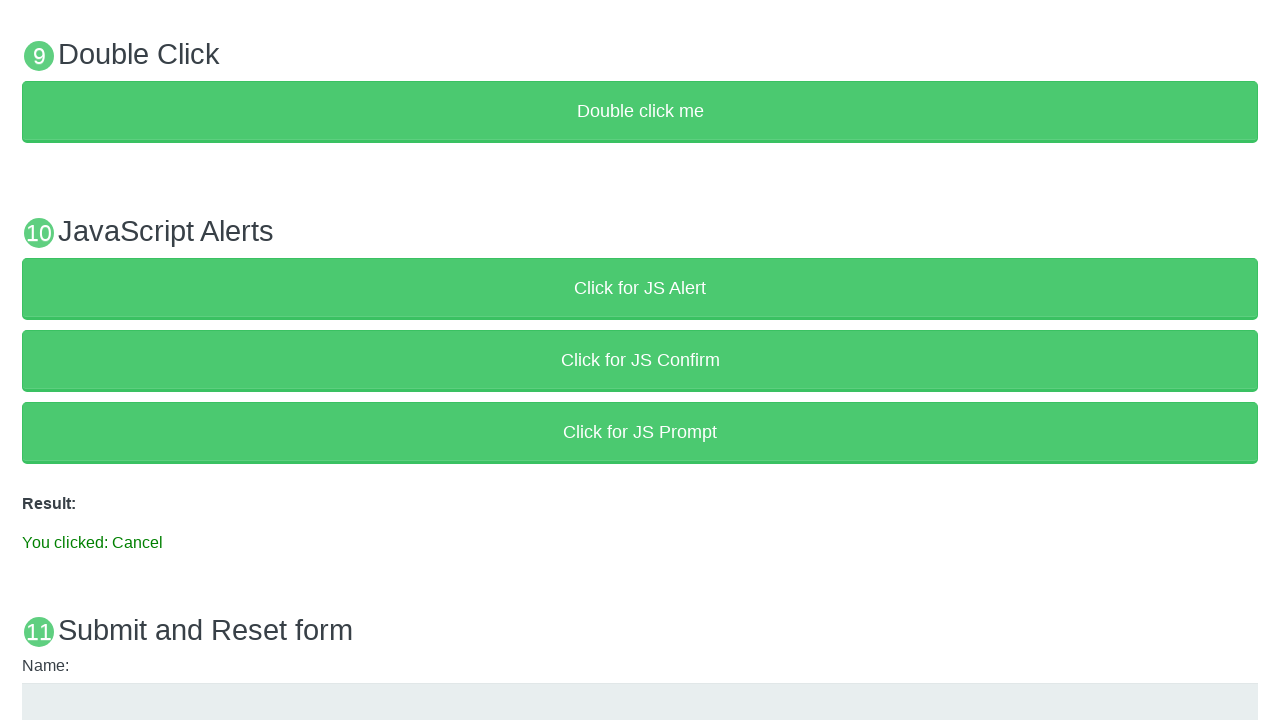